Navigates to the OrangeScrum homepage and ensures the page loads successfully

Starting URL: https://orangescrum.com/

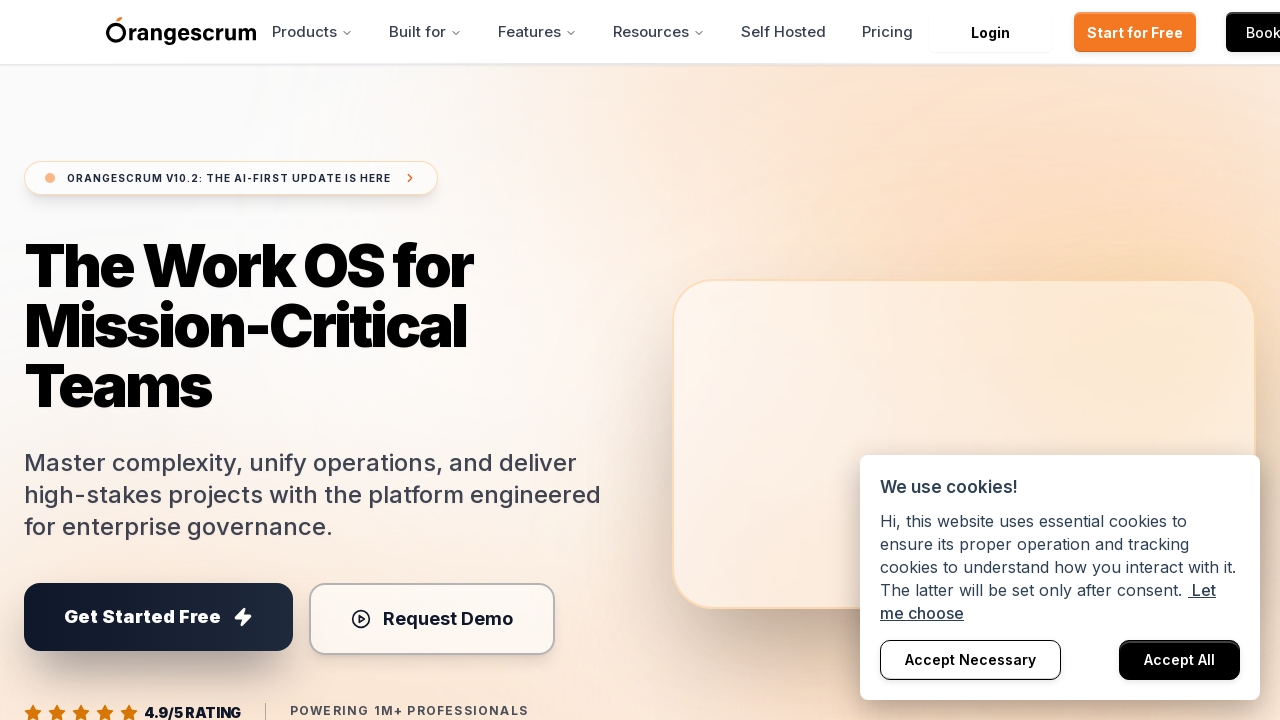

Waited for page to fully load - network idle state reached
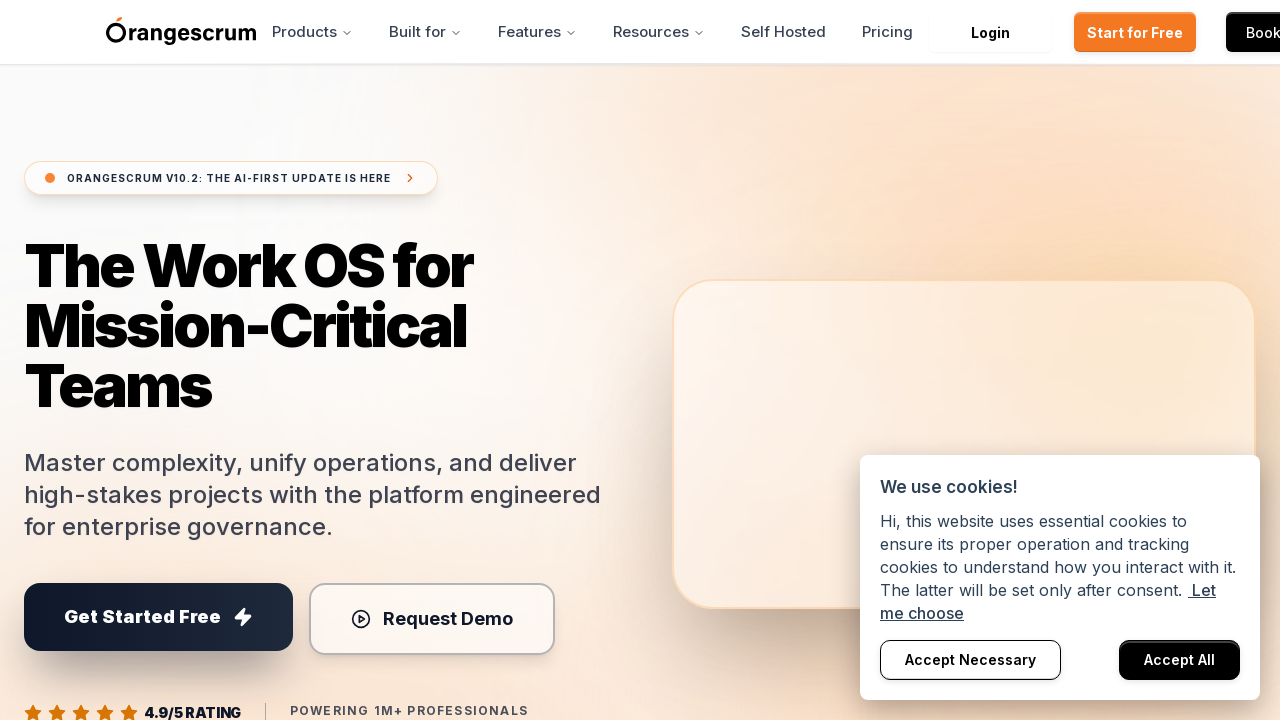

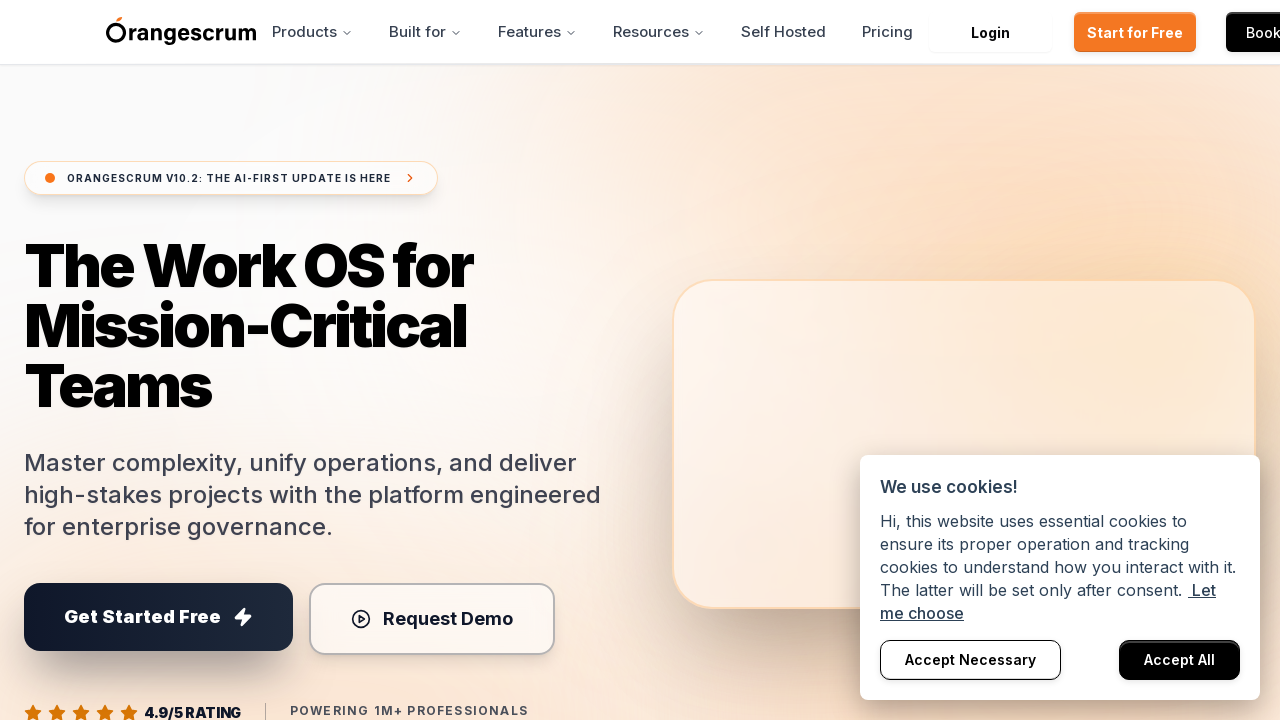